Tests tooltip functionality by locating the tooltip button element and hovering over it to trigger the tooltip display

Starting URL: https://demoqa.com/tool-tips

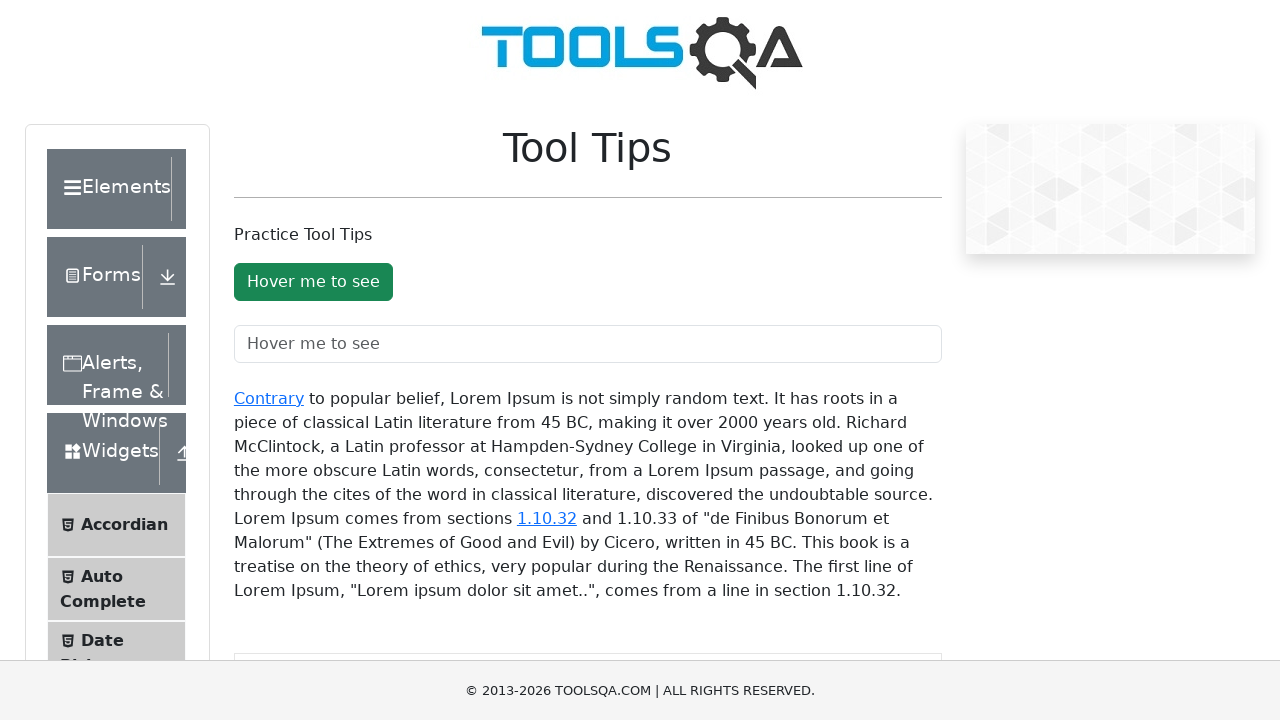

Located tooltip button element
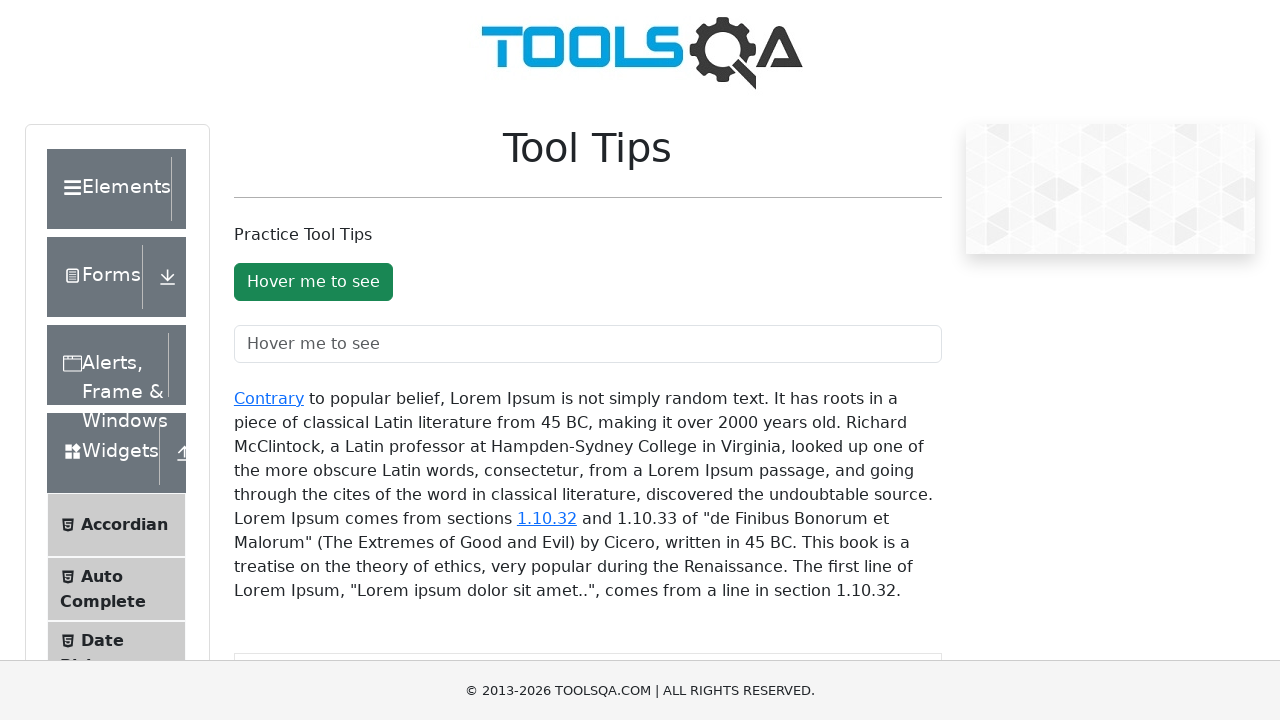

Hovered over tooltip button to trigger tooltip display at (313, 282) on #toolTipButton
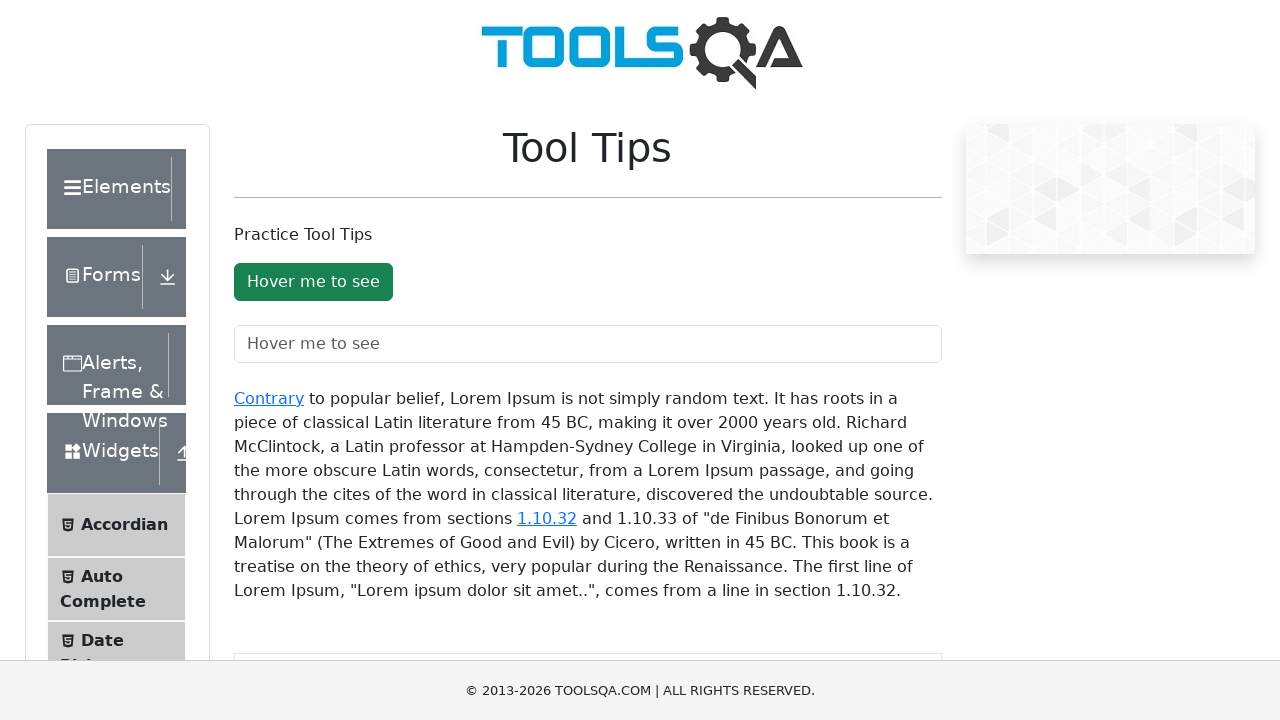

Tooltip appeared on screen
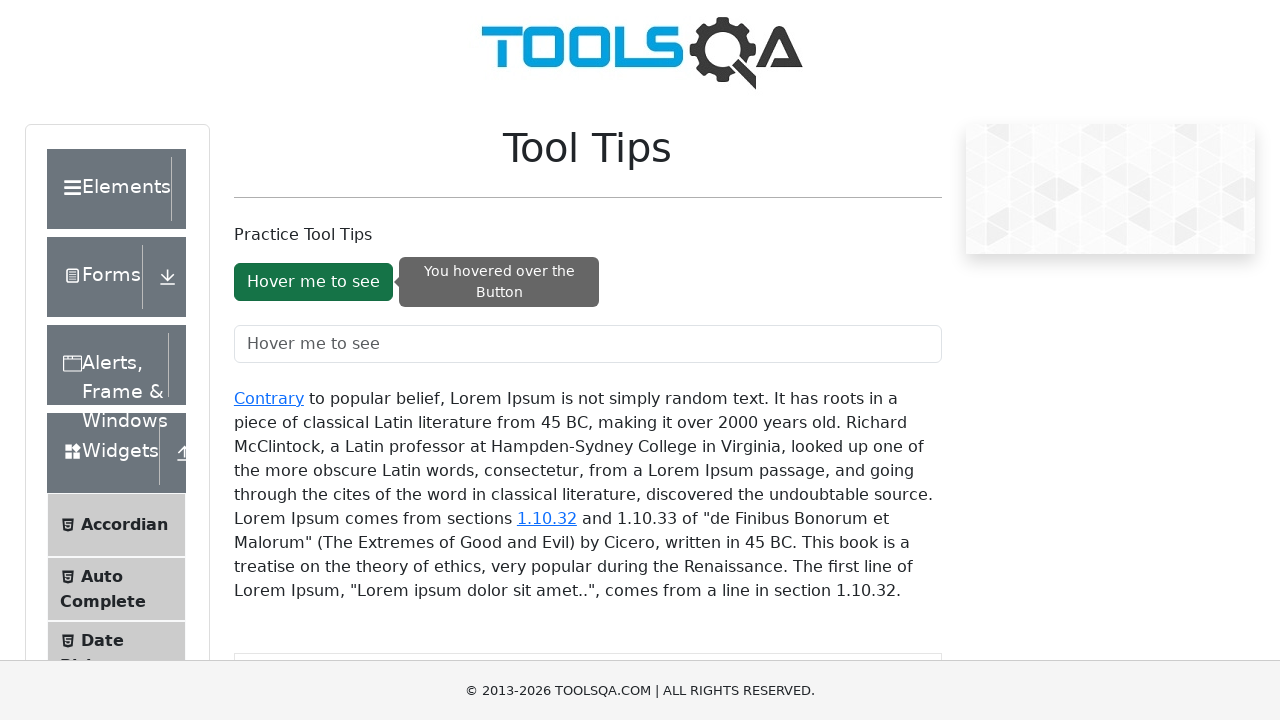

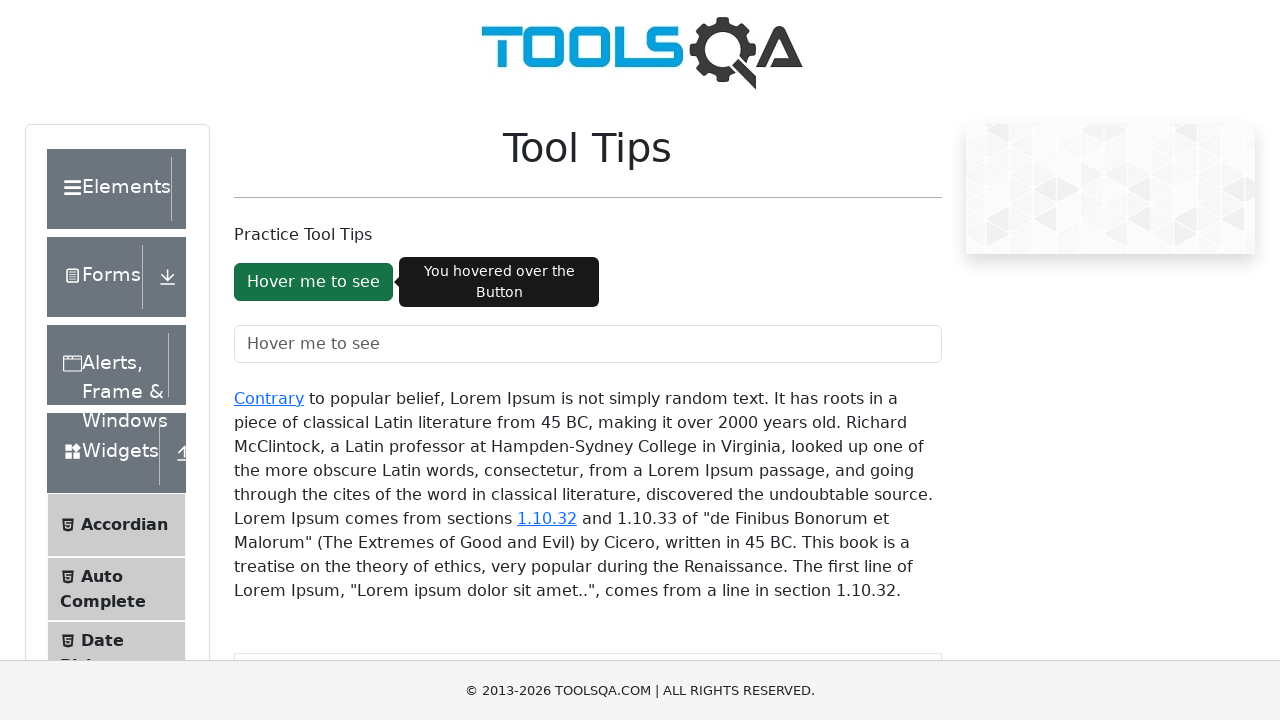